Tests that entering an empty string removes the todo item

Starting URL: https://demo.playwright.dev/todomvc

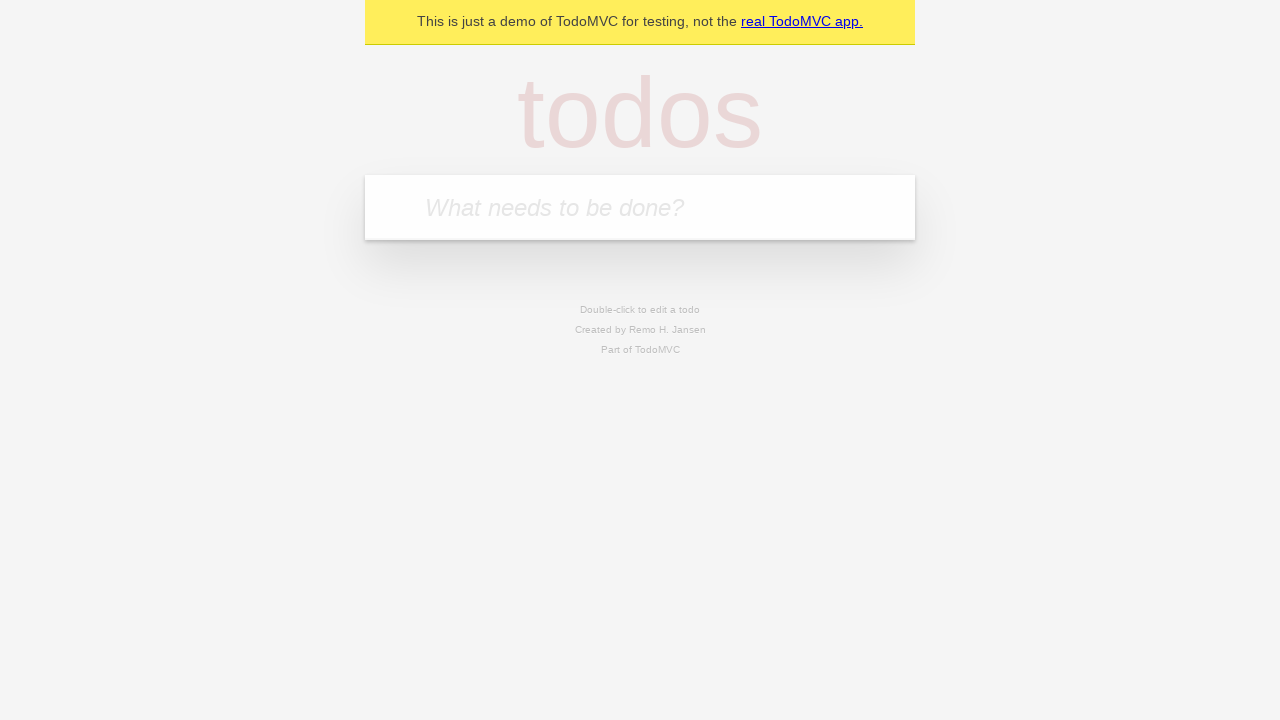

Filled todo input with 'buy some cheese' on internal:attr=[placeholder="What needs to be done?"i]
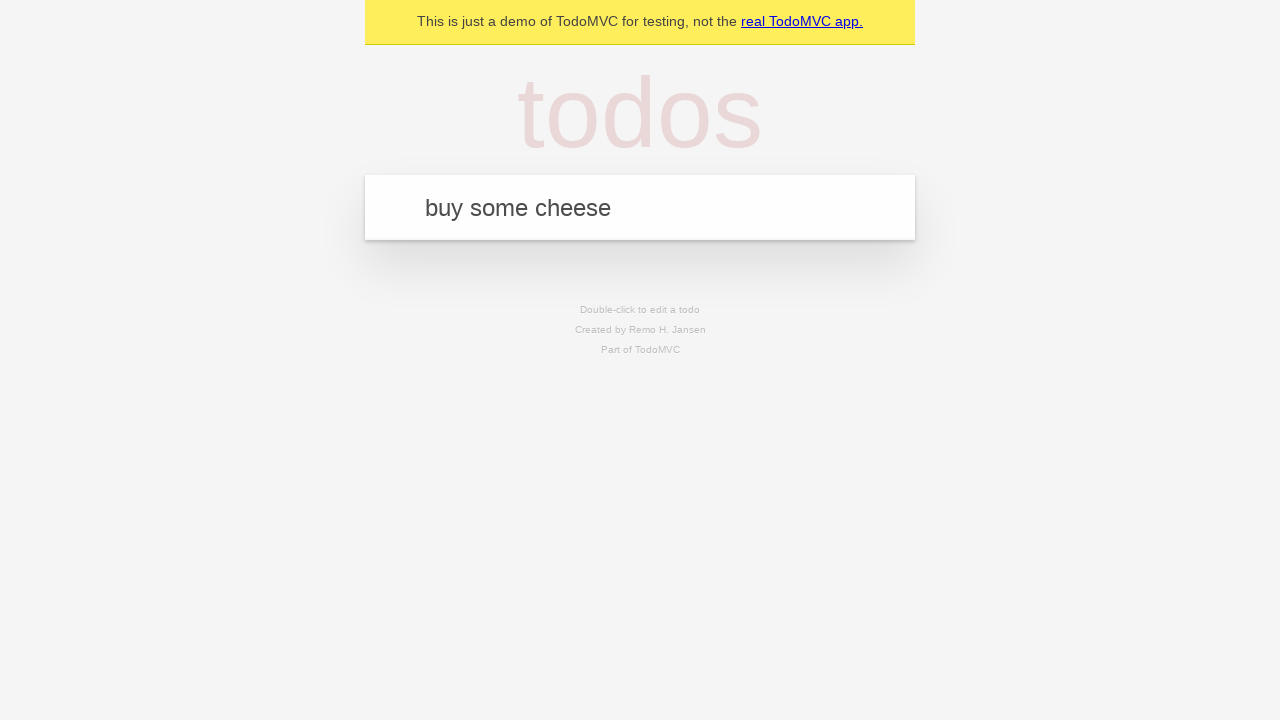

Pressed Enter to create todo 'buy some cheese' on internal:attr=[placeholder="What needs to be done?"i]
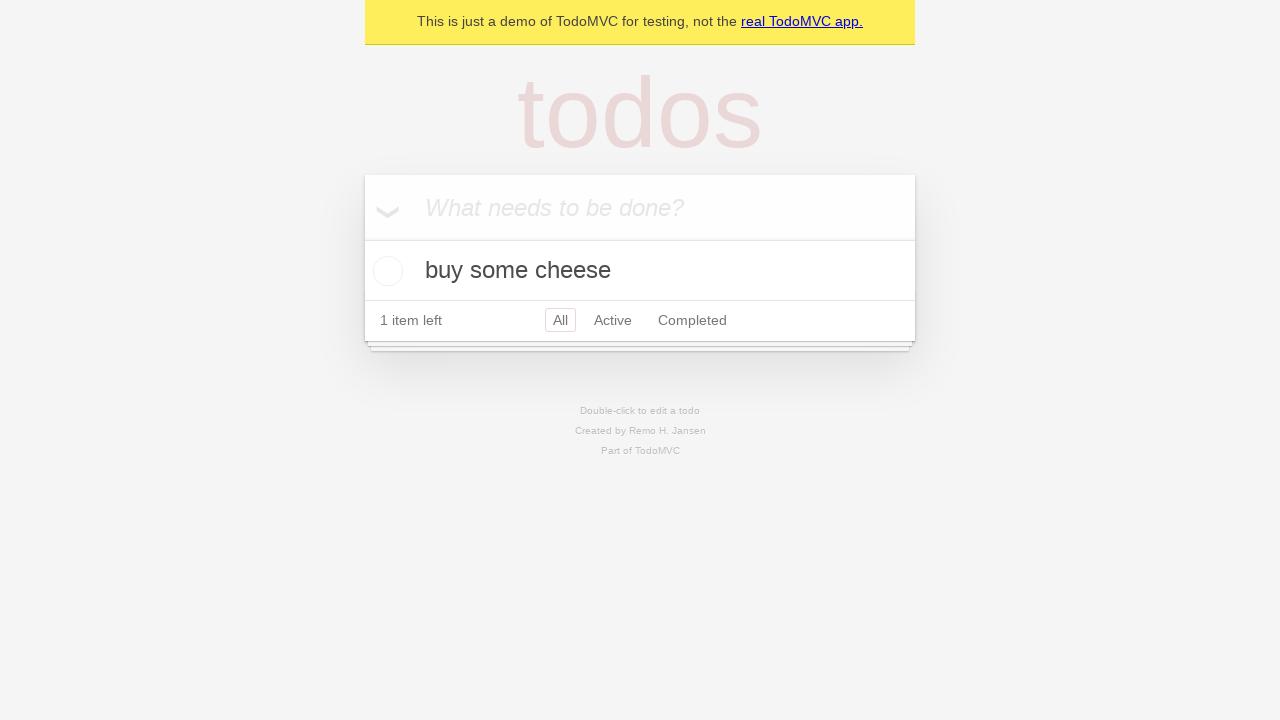

Filled todo input with 'feed the cat' on internal:attr=[placeholder="What needs to be done?"i]
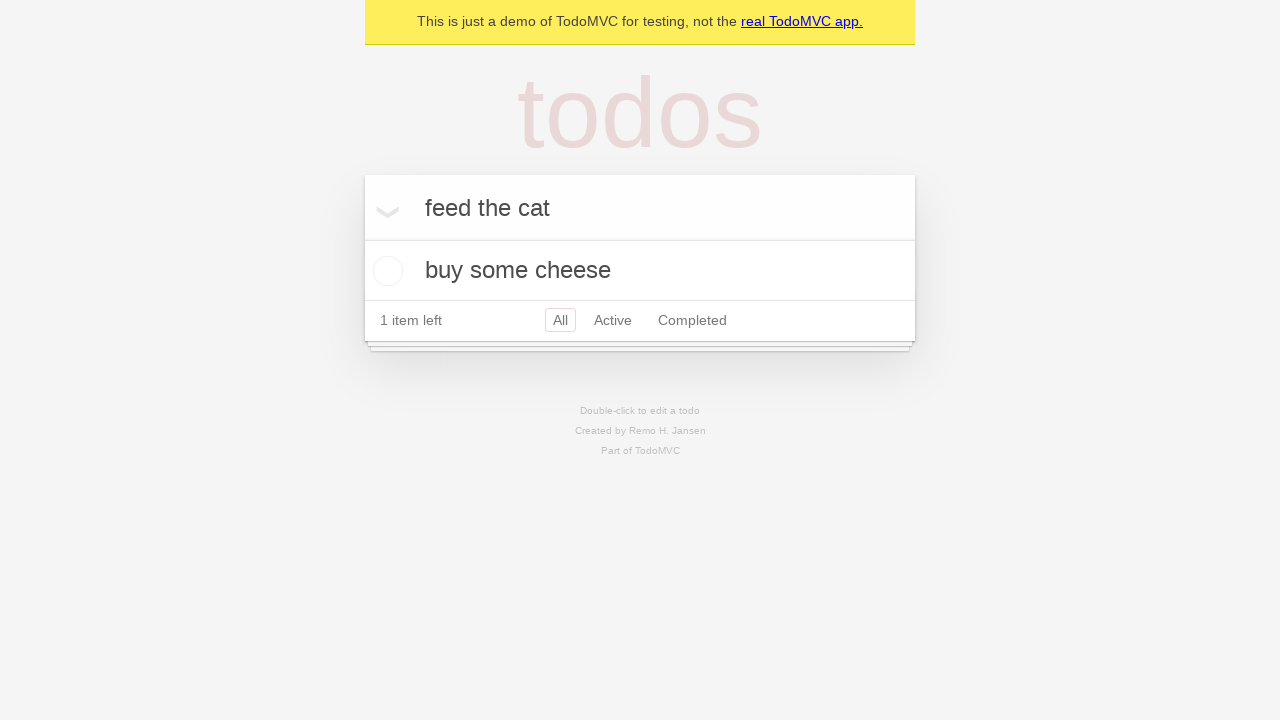

Pressed Enter to create todo 'feed the cat' on internal:attr=[placeholder="What needs to be done?"i]
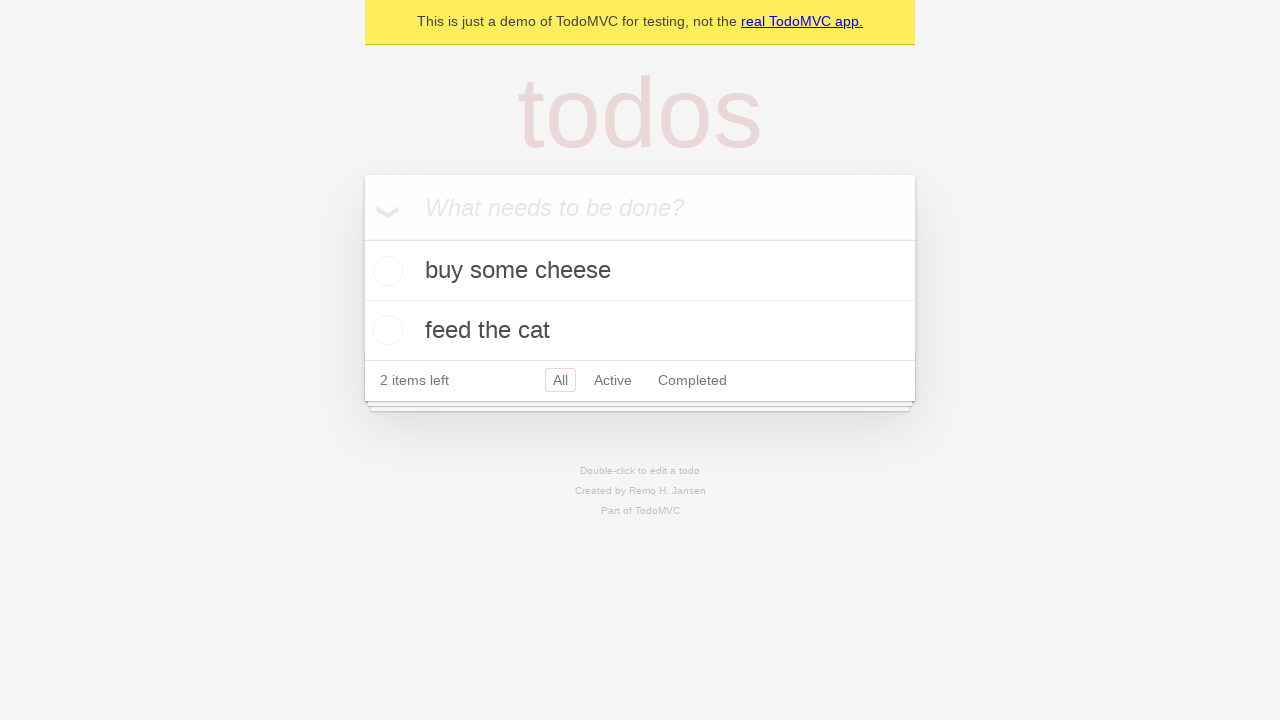

Filled todo input with 'book a doctors appointment' on internal:attr=[placeholder="What needs to be done?"i]
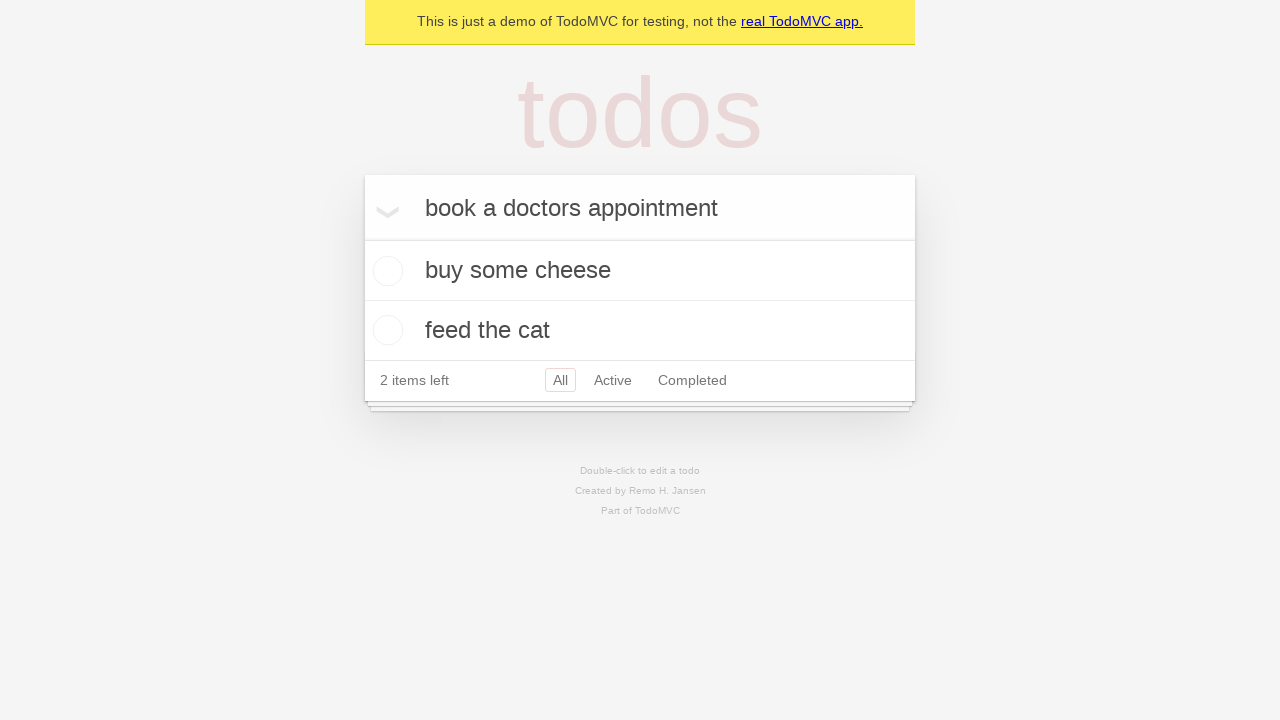

Pressed Enter to create todo 'book a doctors appointment' on internal:attr=[placeholder="What needs to be done?"i]
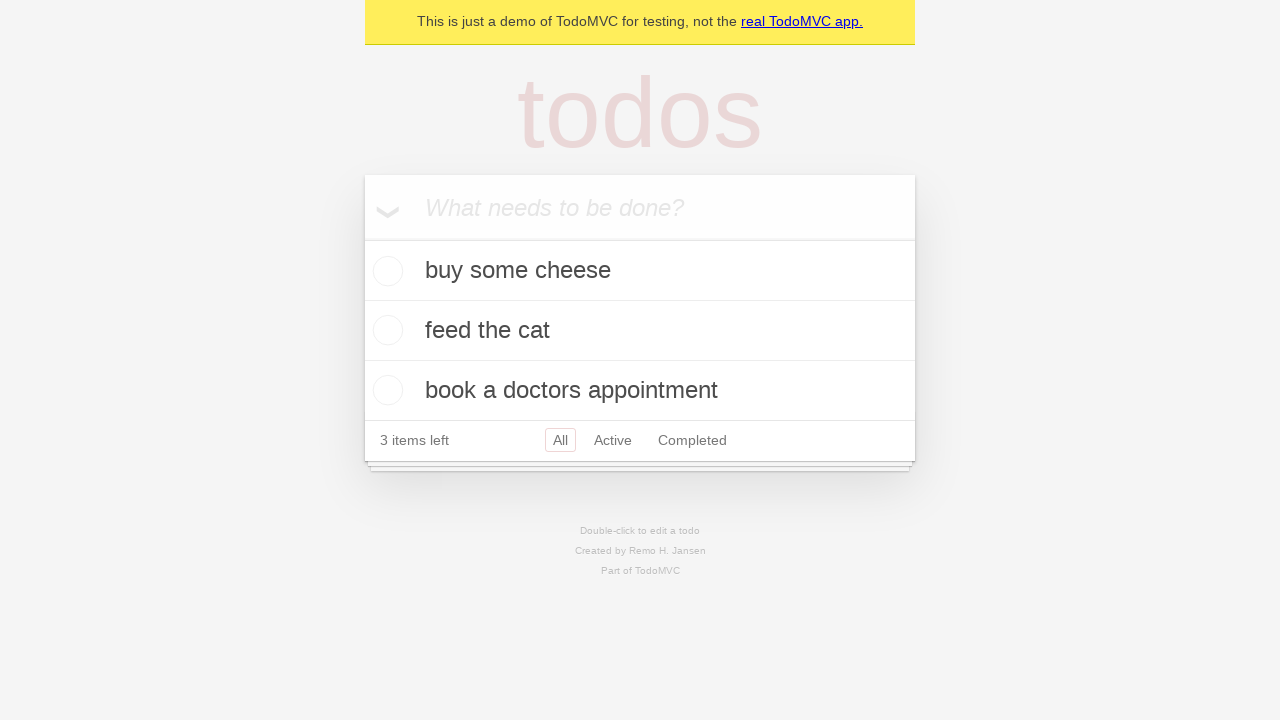

Double-clicked second todo item to enter edit mode at (640, 331) on internal:testid=[data-testid="todo-item"s] >> nth=1
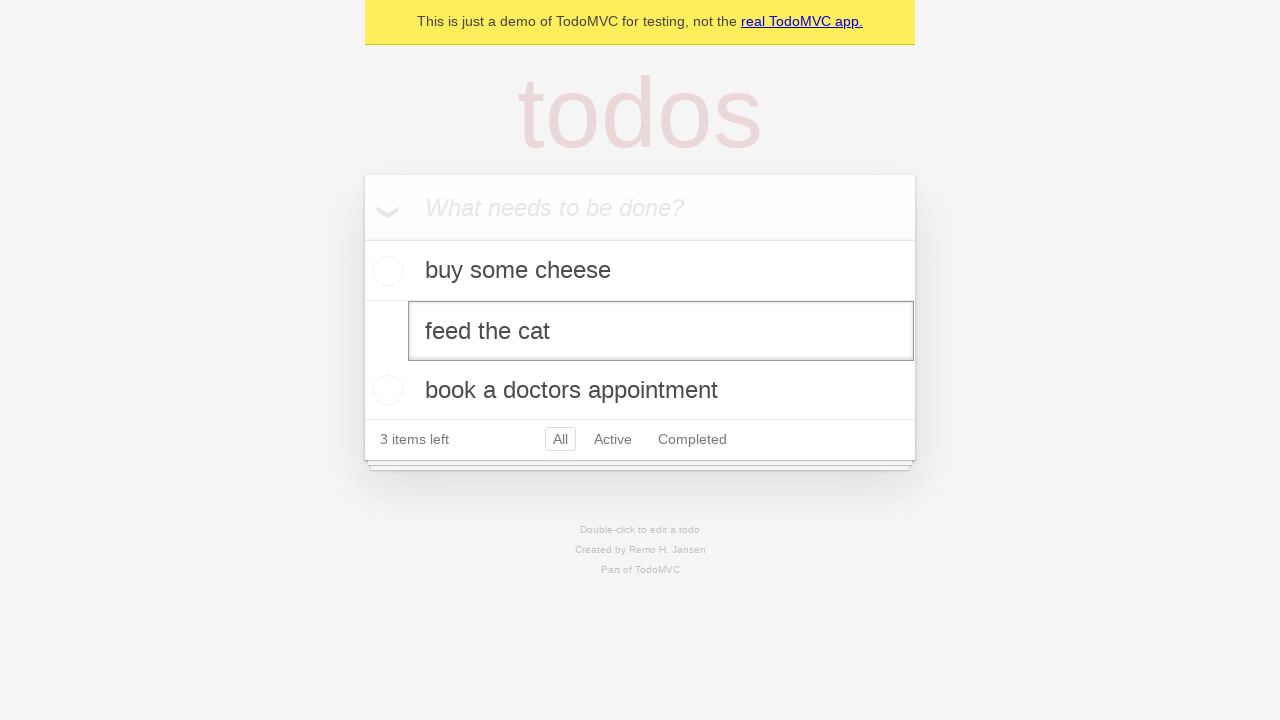

Cleared text from edit input field on internal:testid=[data-testid="todo-item"s] >> nth=1 >> internal:role=textbox[nam
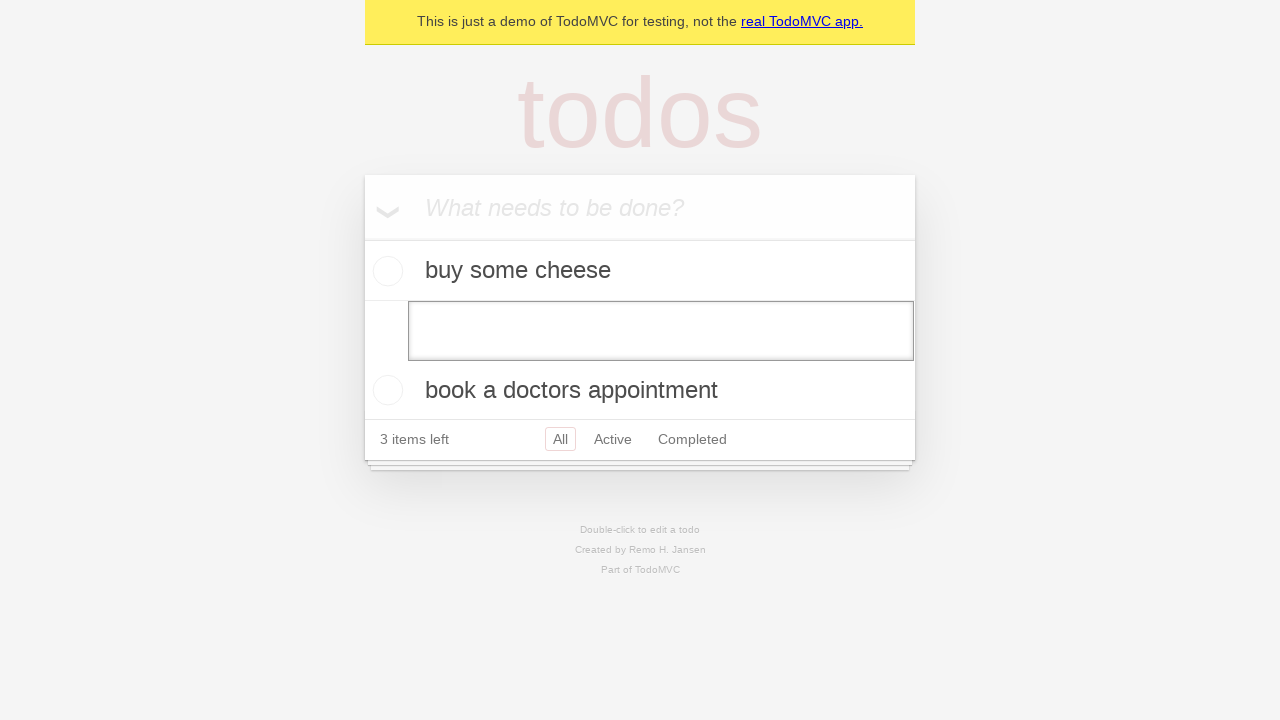

Pressed Enter to confirm empty text removal of todo item on internal:testid=[data-testid="todo-item"s] >> nth=1 >> internal:role=textbox[nam
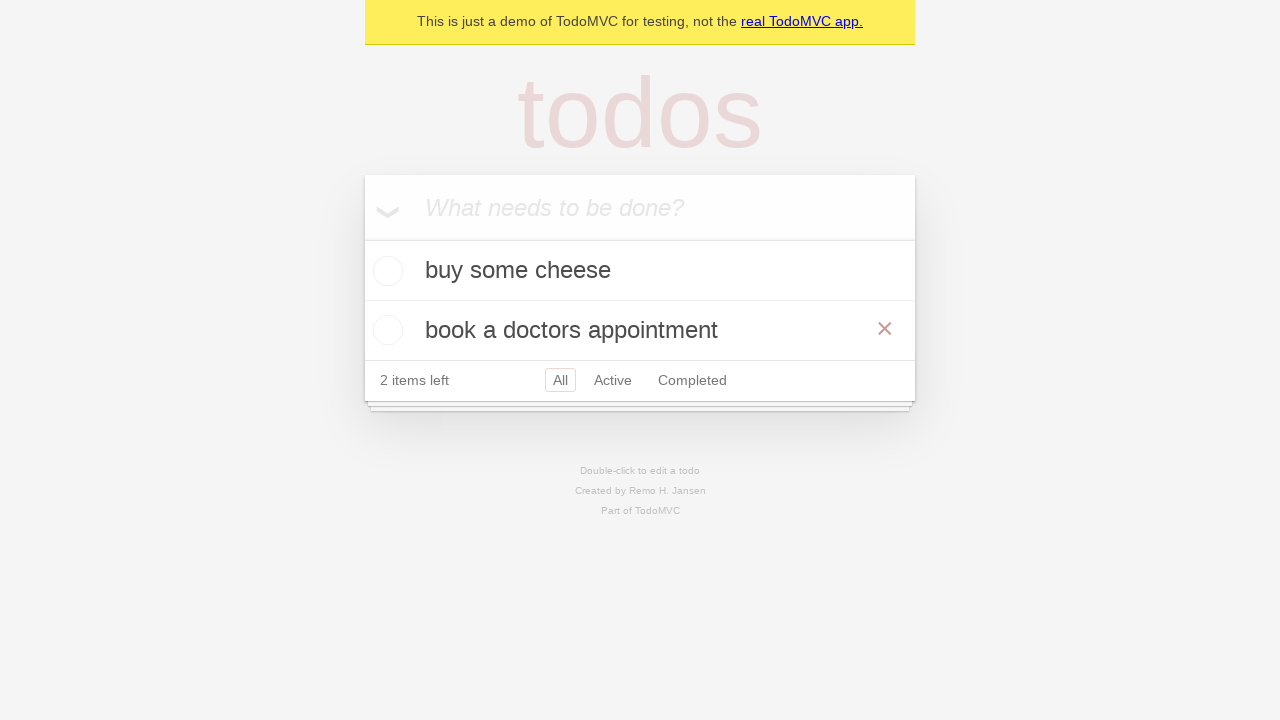

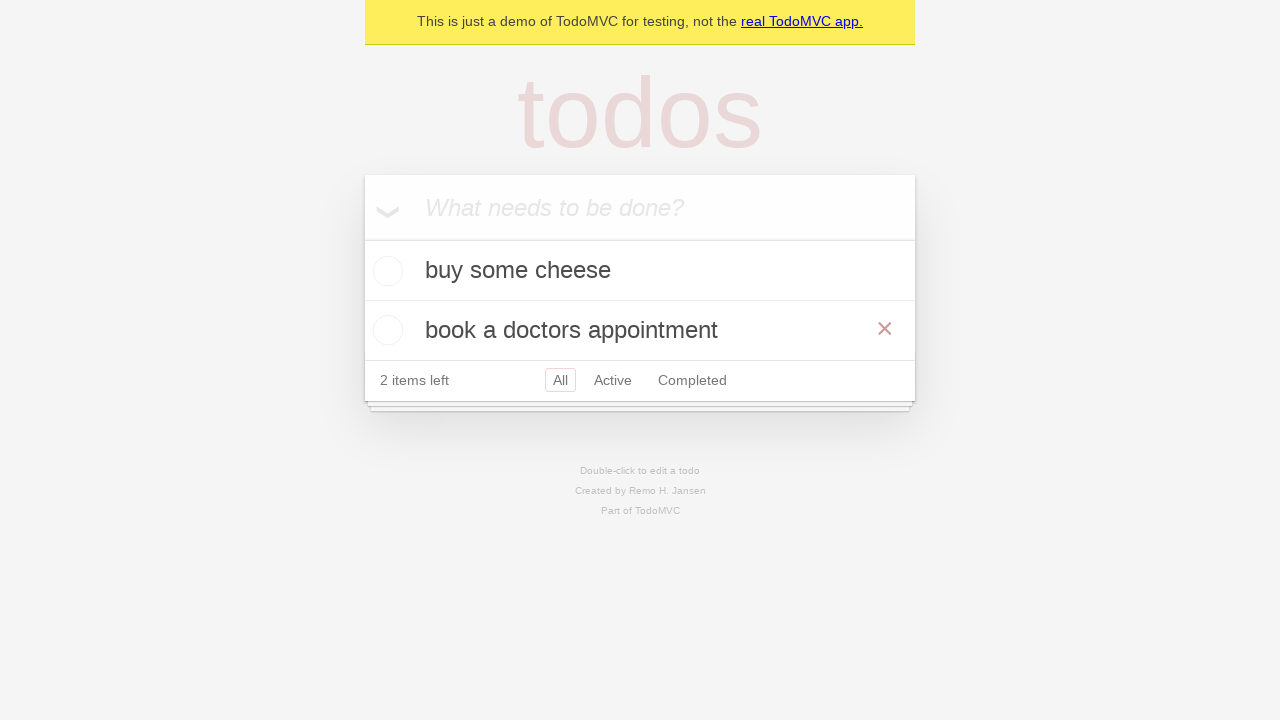